Tests API mocking by intercepting an API call, returning mocked data, and verifying the mocked values are displayed on the page

Starting URL: https://demo.playwright.dev/api-mocking

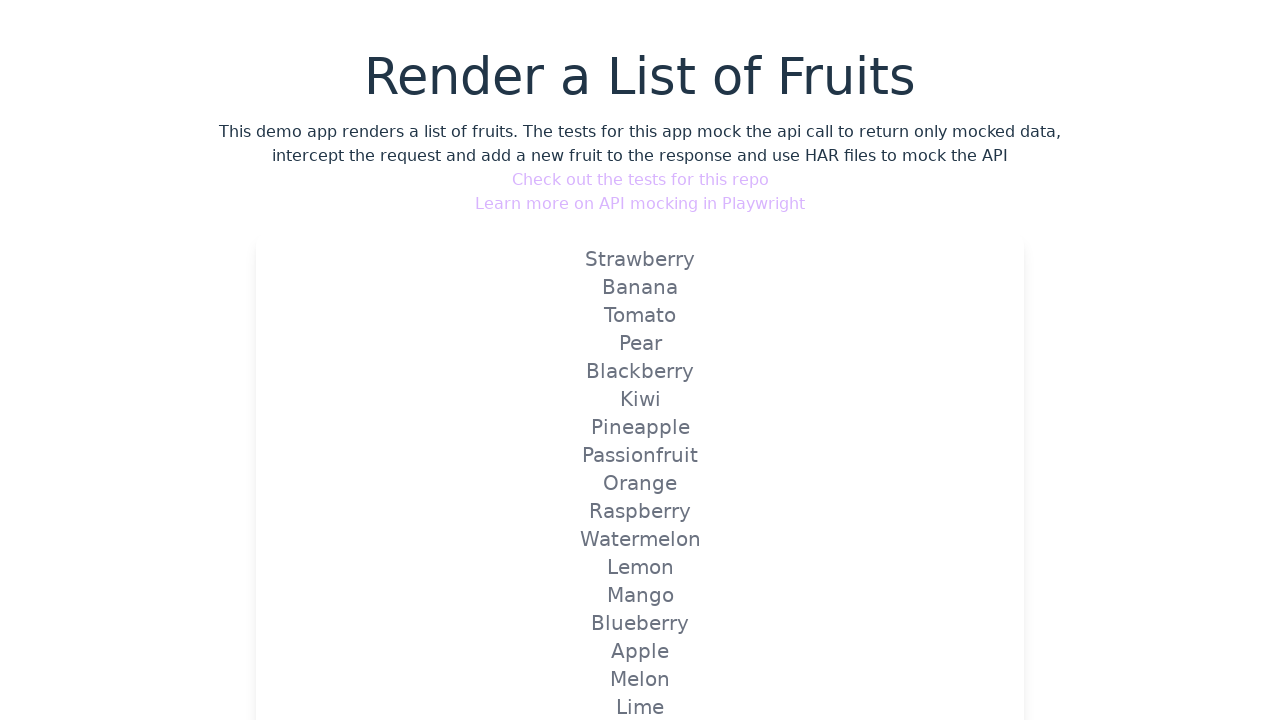

Set up route handler to mock API responses
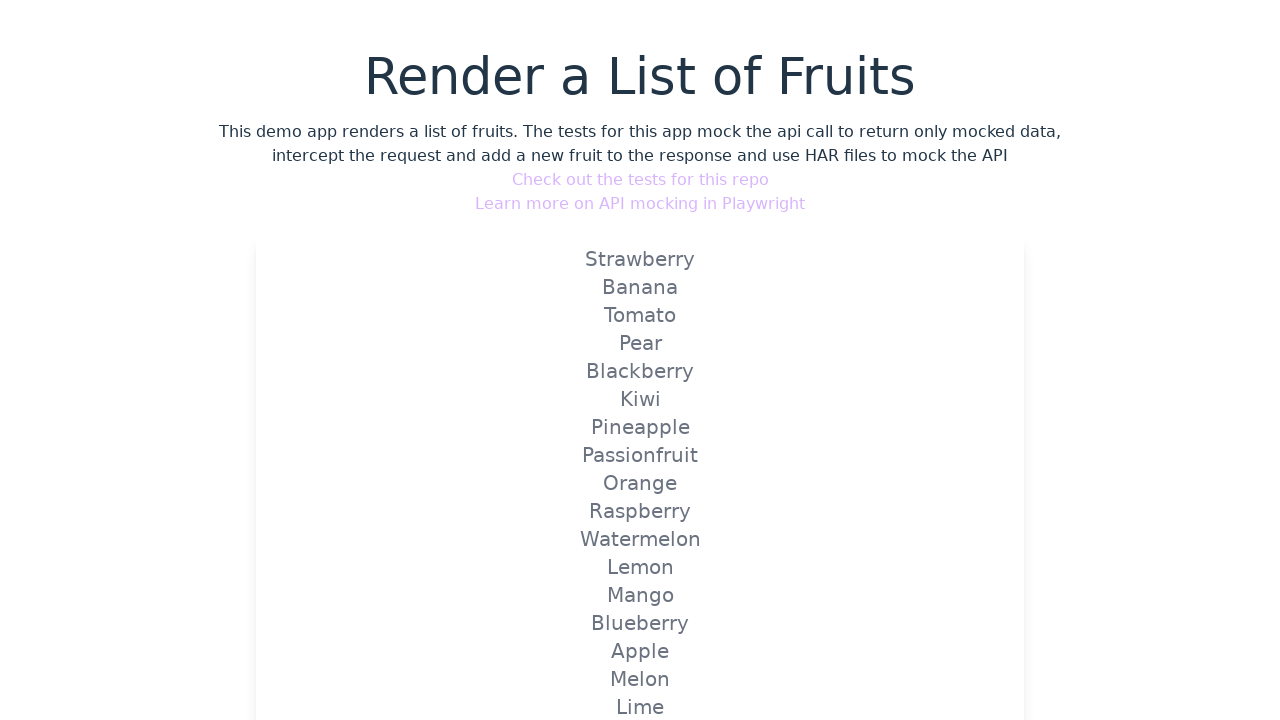

Reloaded the page to trigger mocked API call
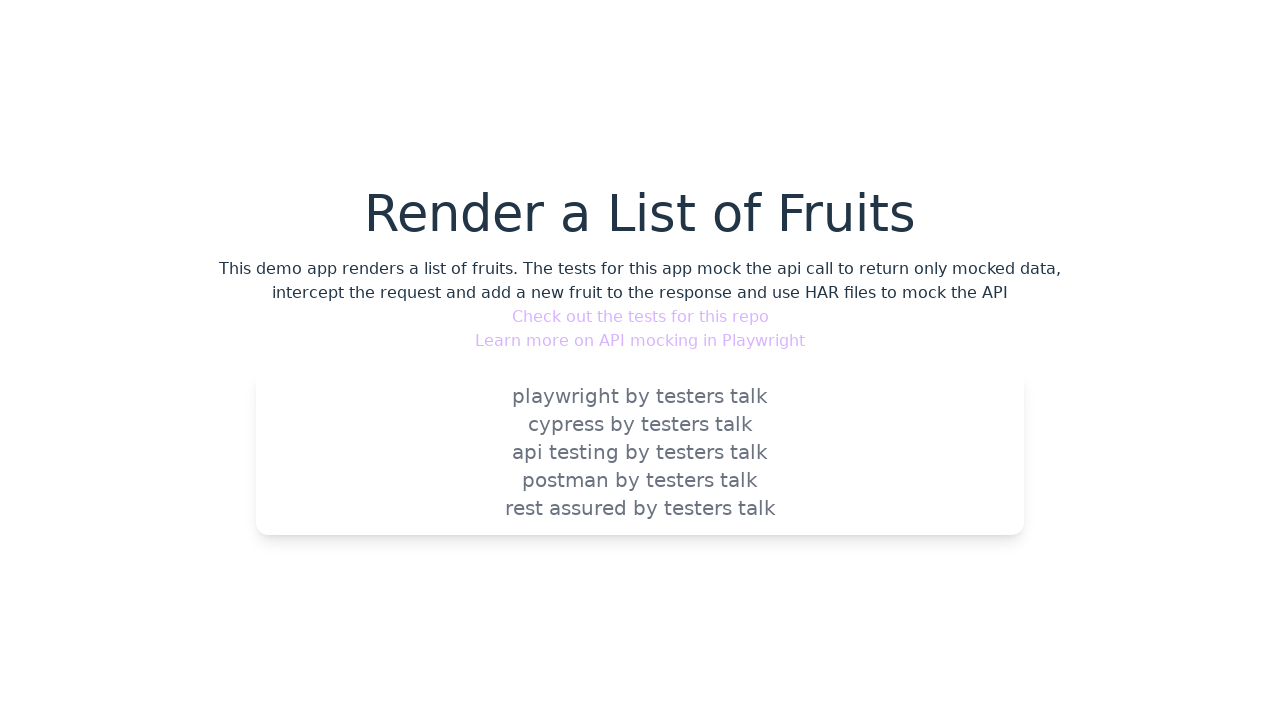

Verified 'playwright by testers talk' is displayed
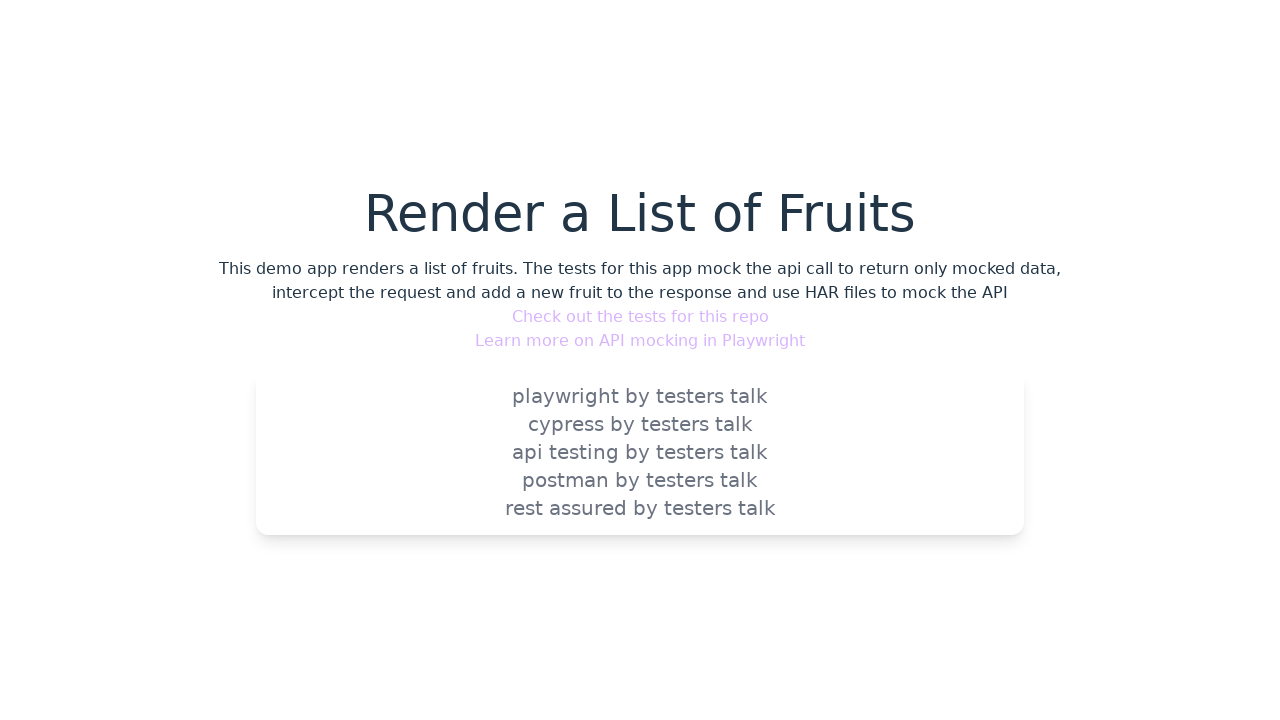

Verified 'cypress by testers talk' is displayed
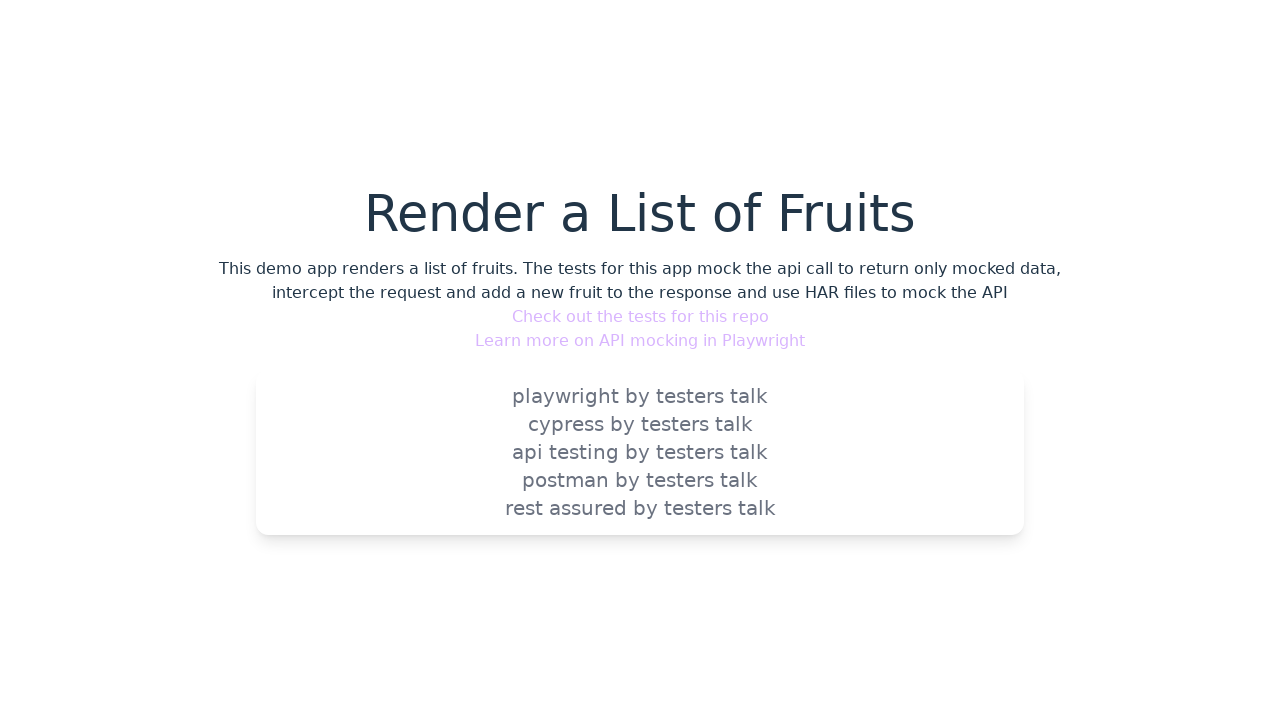

Verified 'api testing by testers talk' is displayed
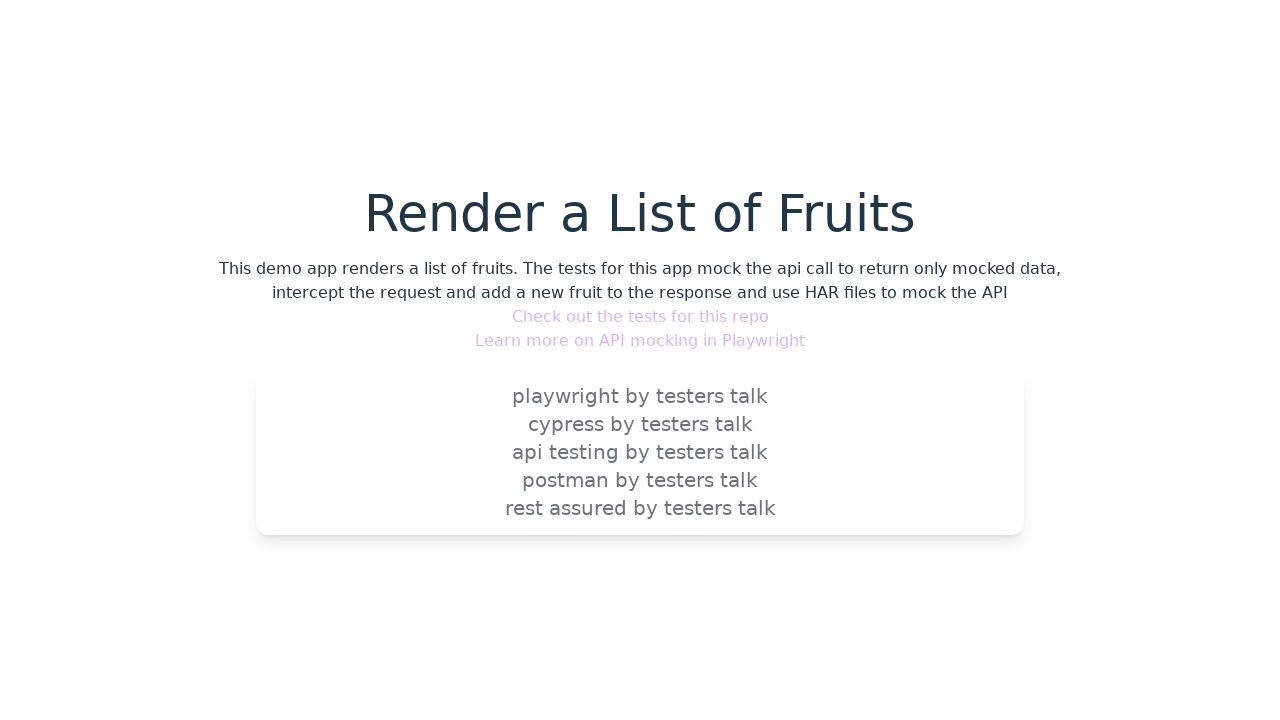

Verified 'postman by testers talk' is displayed
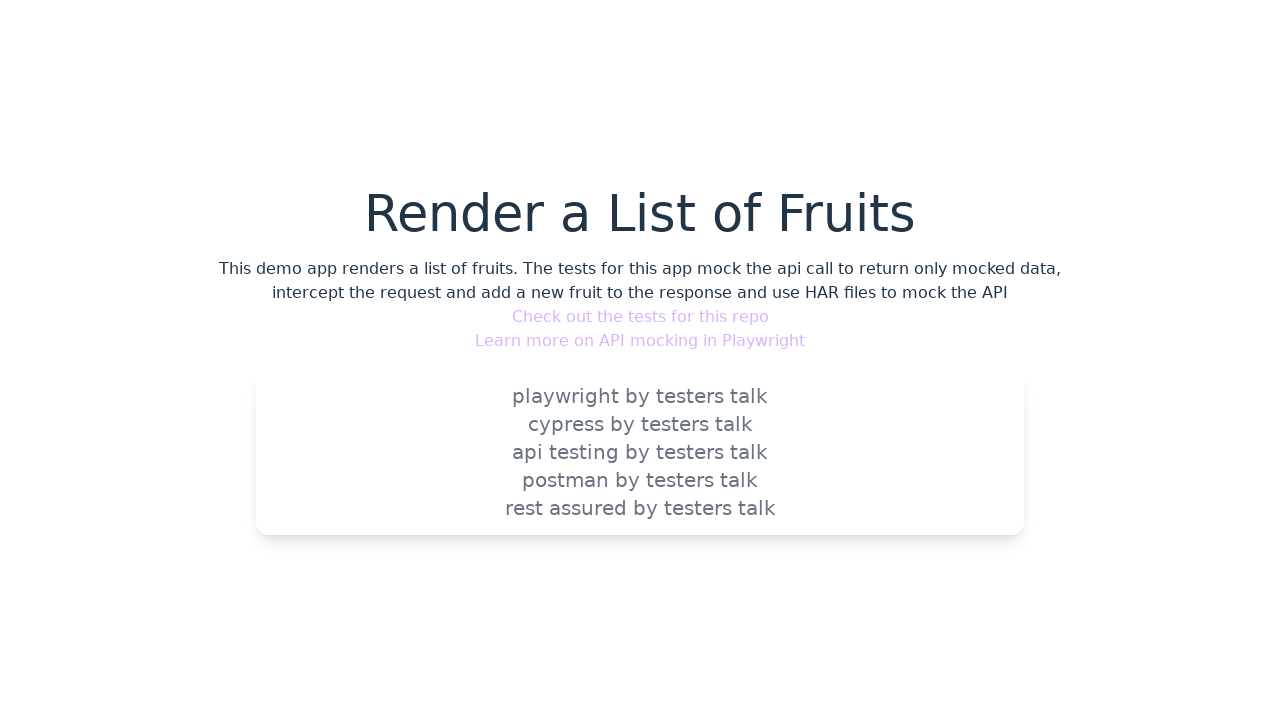

Verified 'rest assured by testers talk' is displayed
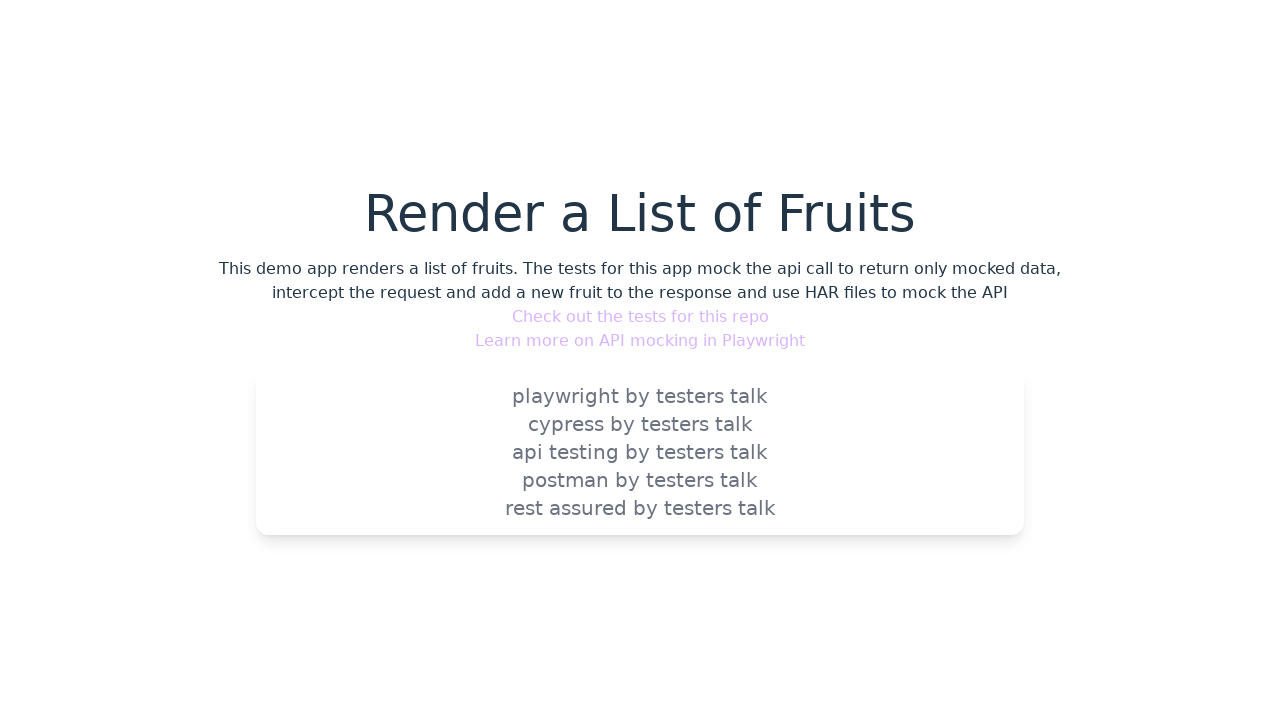

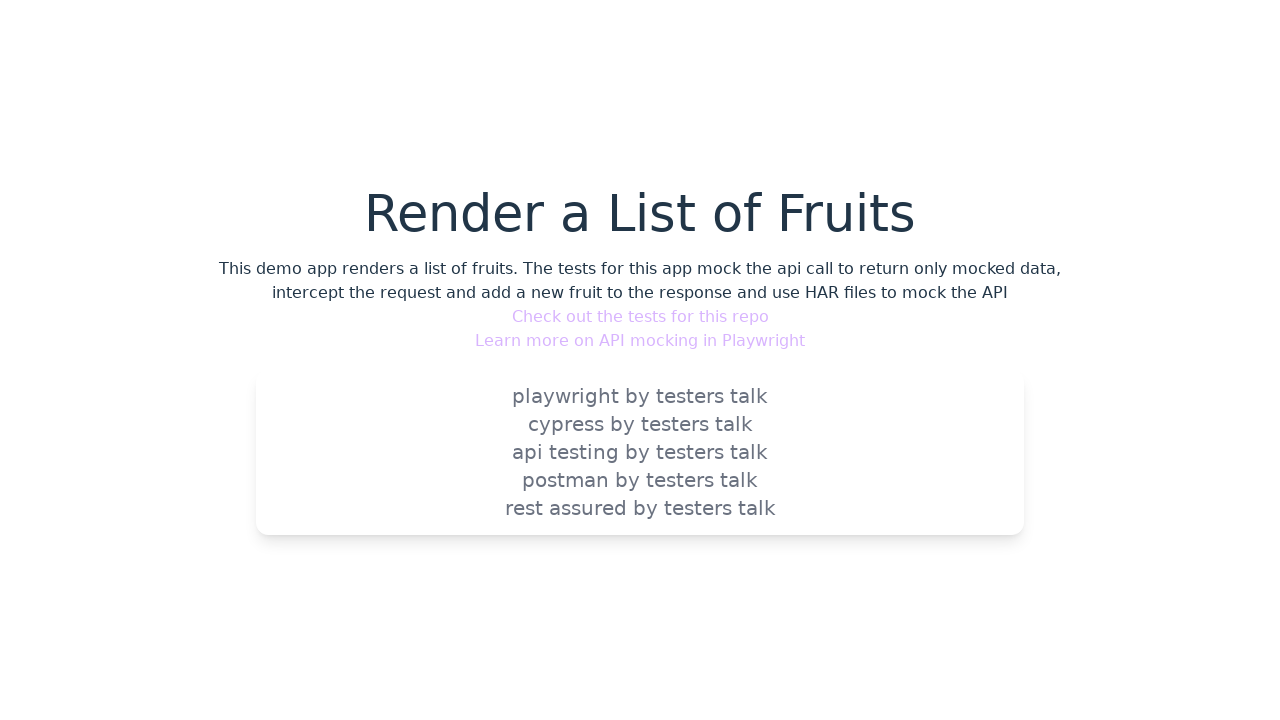